Navigates to the DemoBlaze homepage

Starting URL: https://www.demoblaze.com/

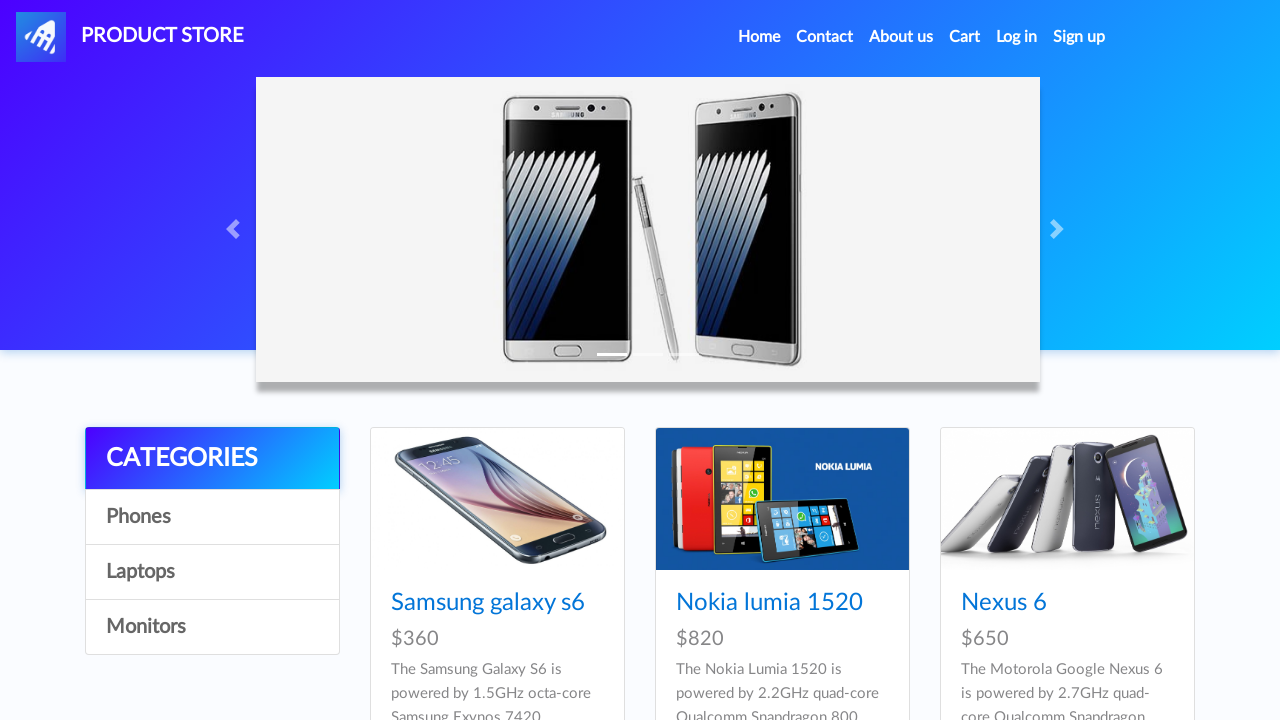

Waited for DemoBlaze homepage to fully load (networkidle)
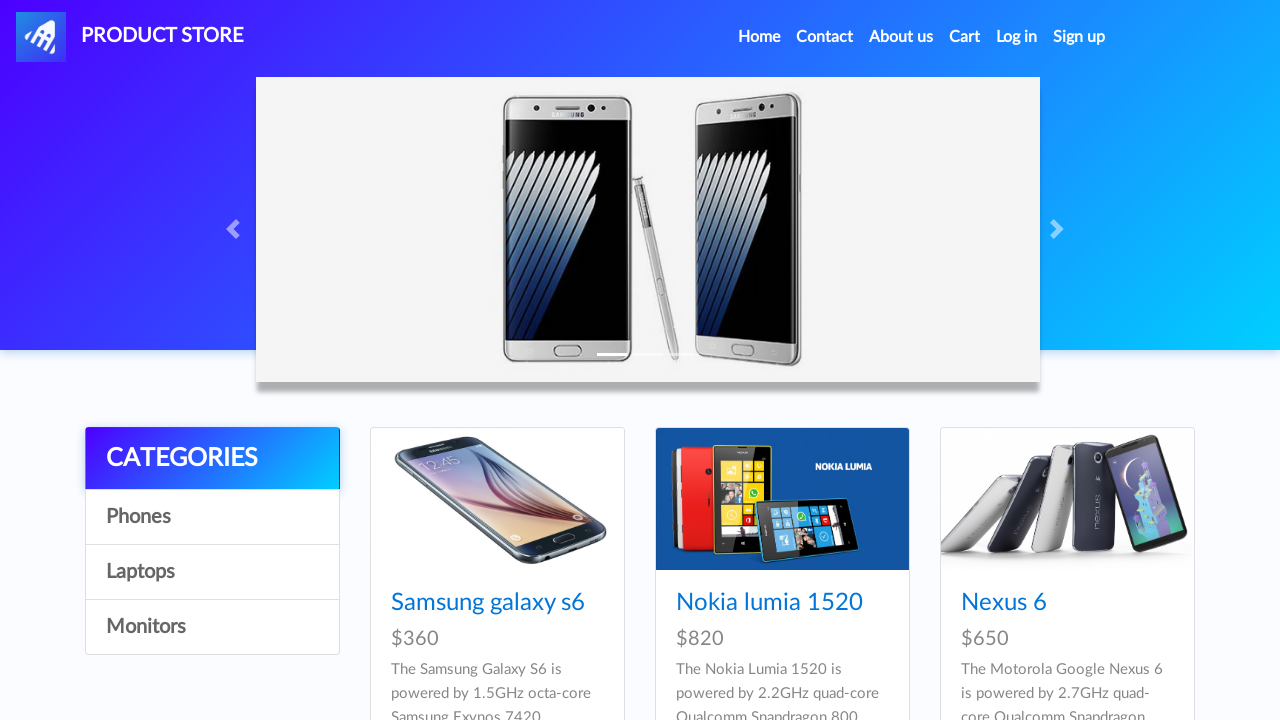

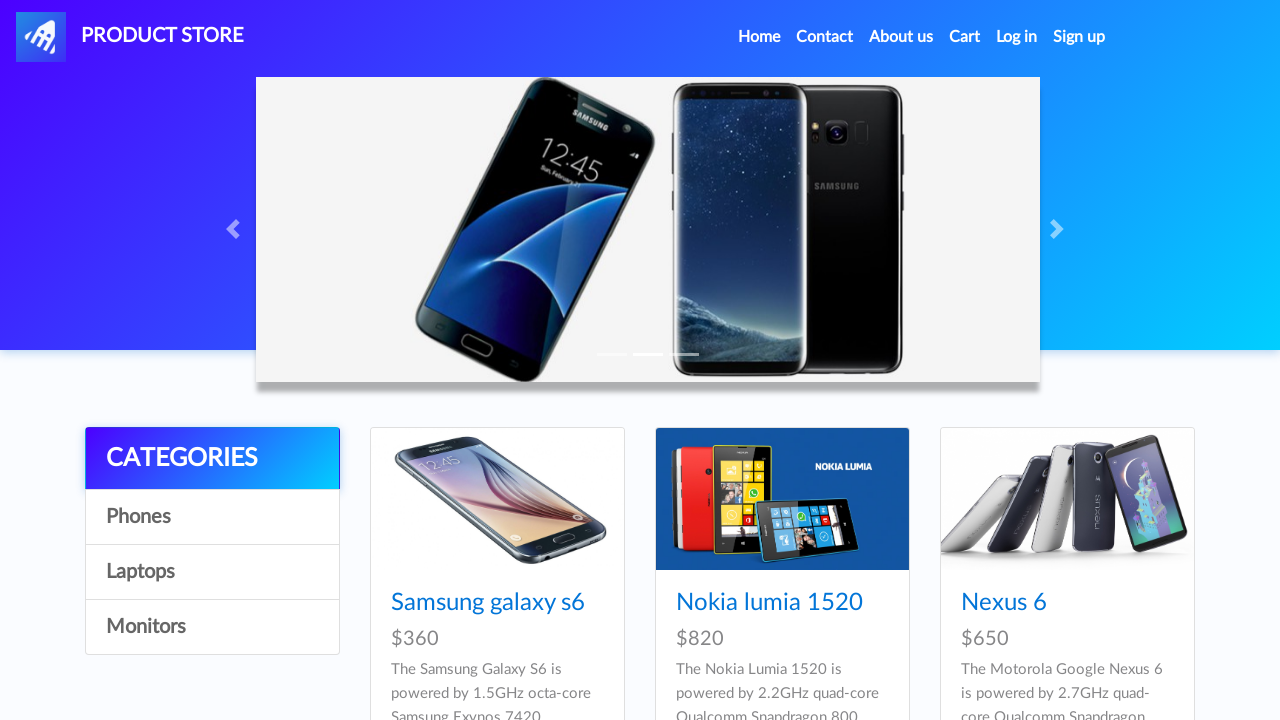